Tests confirm alert handling by clicking a tab to open the confirm alert section, triggering a confirm box, and then dismissing it by clicking cancel

Starting URL: http://demo.automationtesting.in/Alerts.html

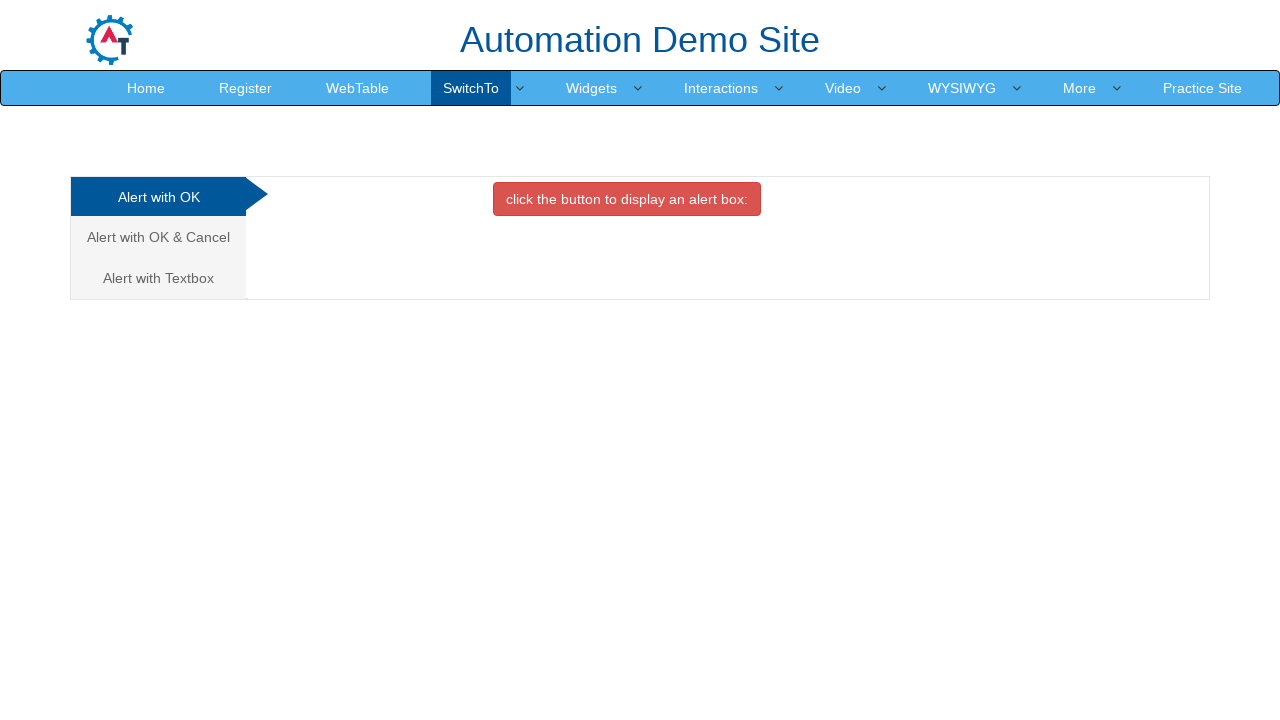

Clicked on the Cancel tab link to open Confirm alert page at (158, 237) on a[href='#CancelTab']
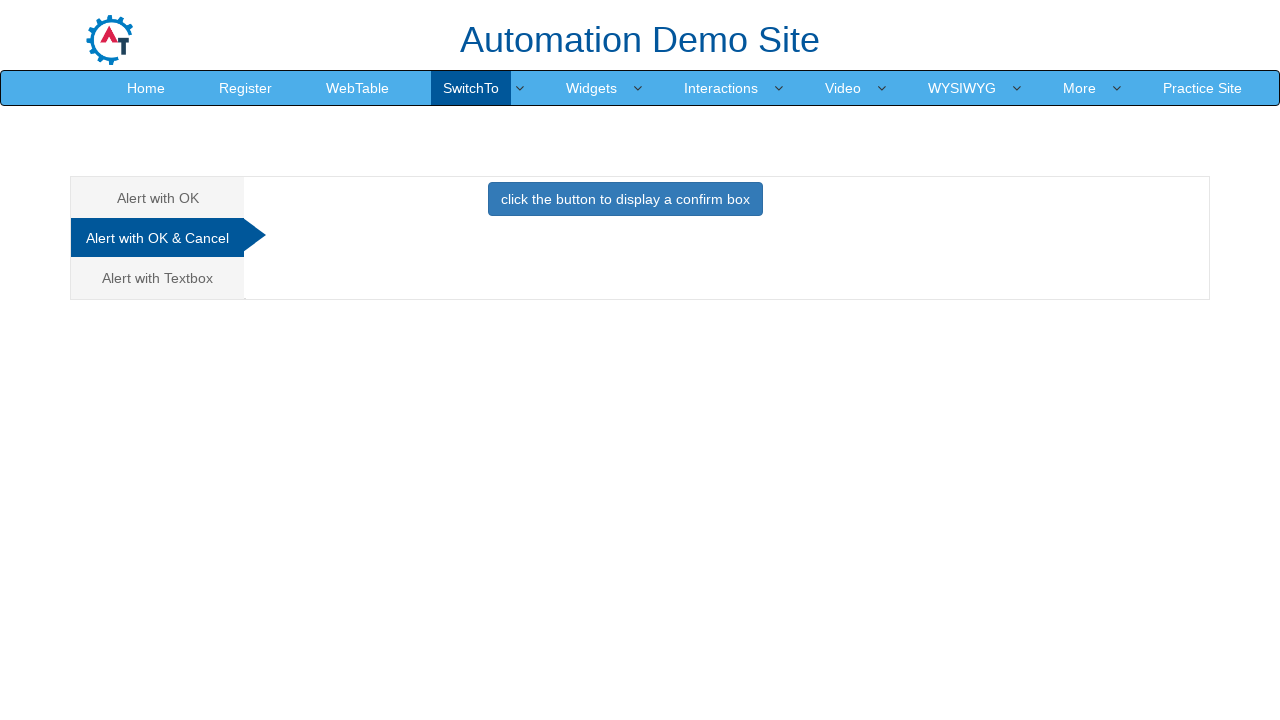

Waited 1 second for tab content to load
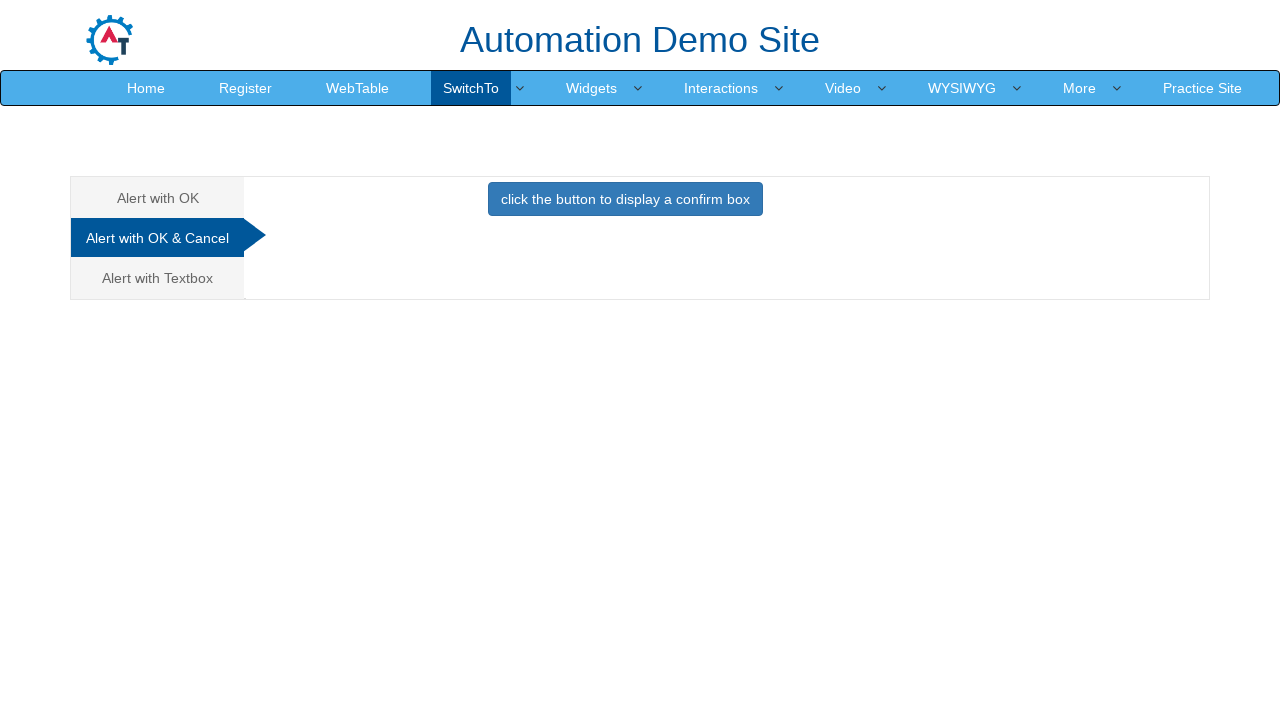

Clicked button to display confirm box at (625, 199) on button:has-text('click the button to display a confirm box')
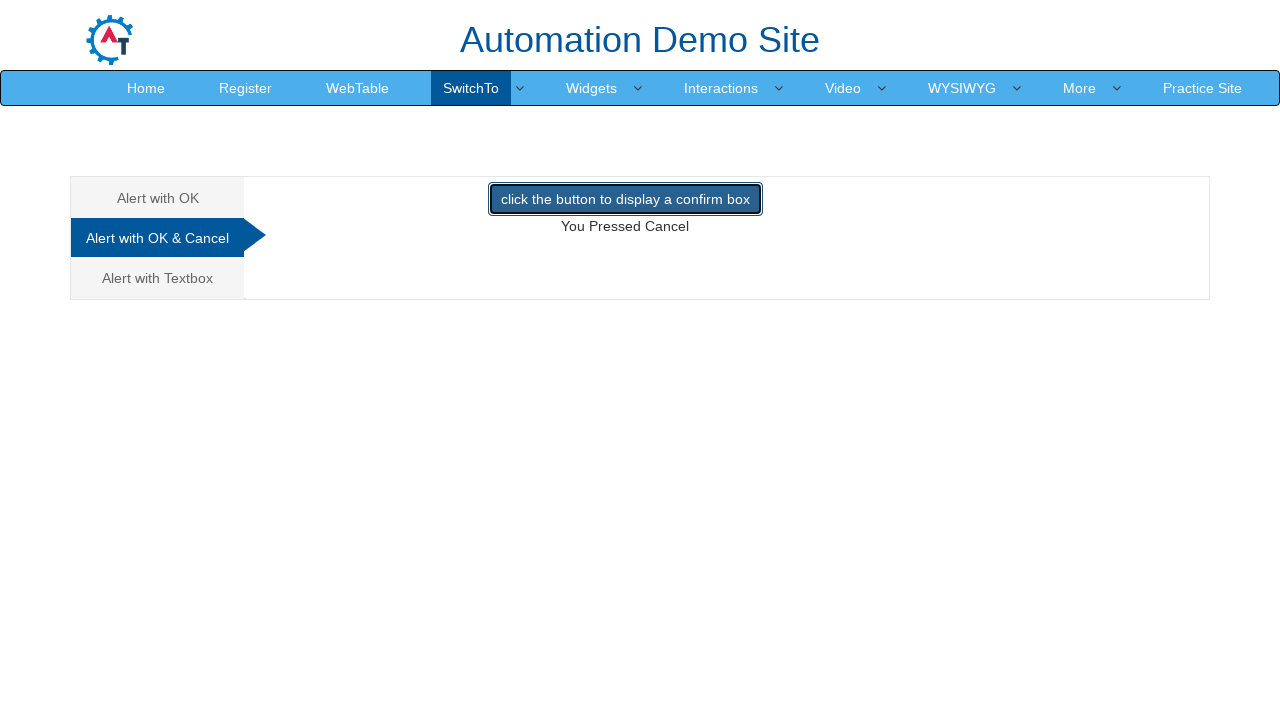

Set up dialog handler to dismiss confirm alerts
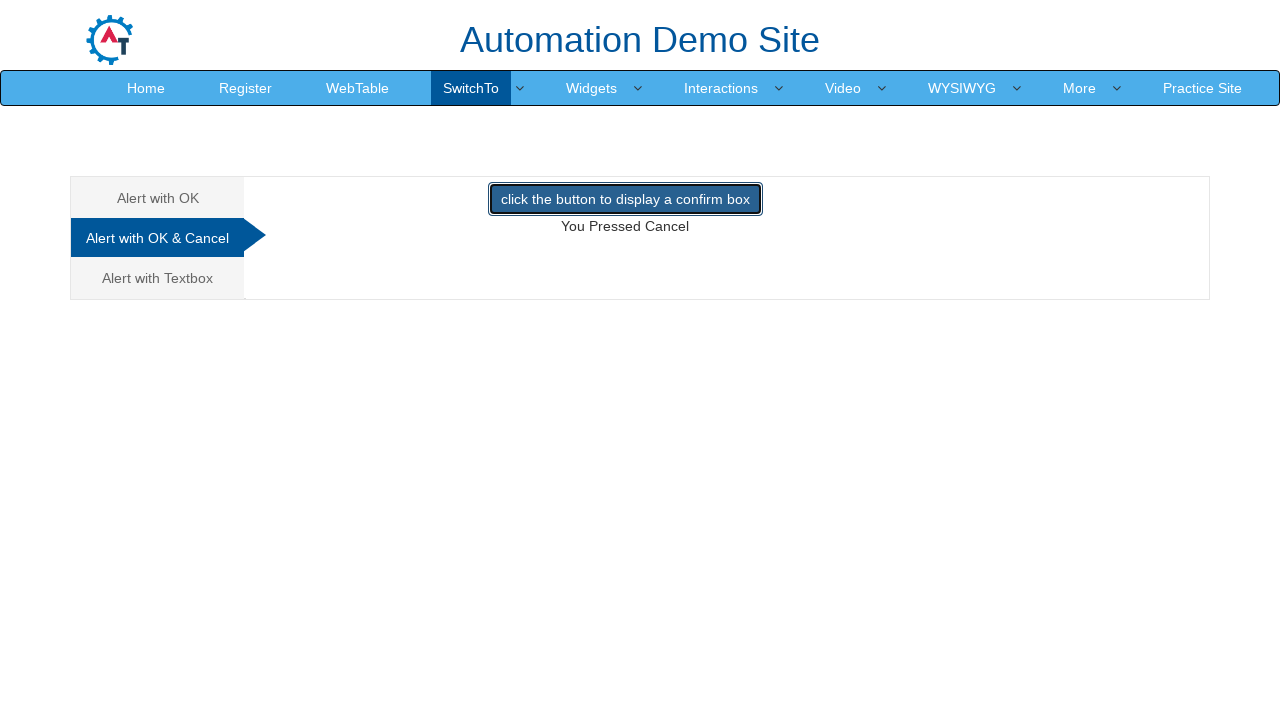

Clicked button to trigger confirm dialog and dismiss with Cancel at (625, 199) on button:has-text('click the button to display a confirm box')
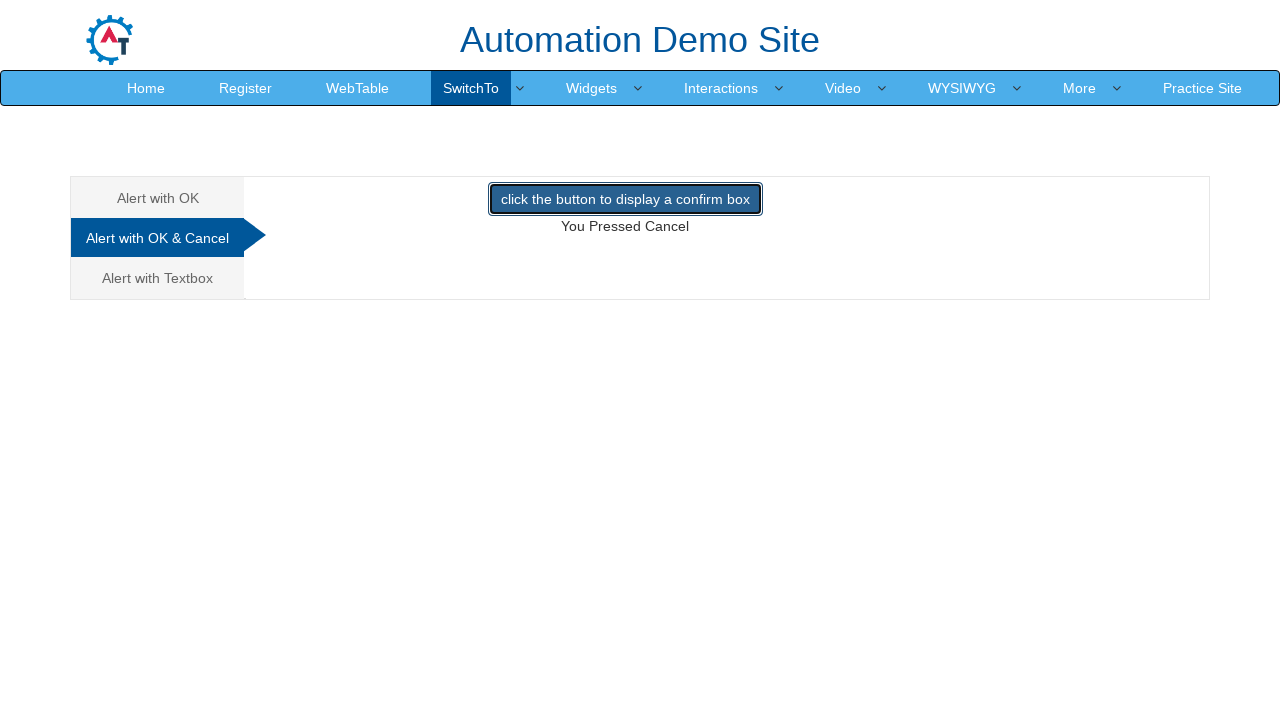

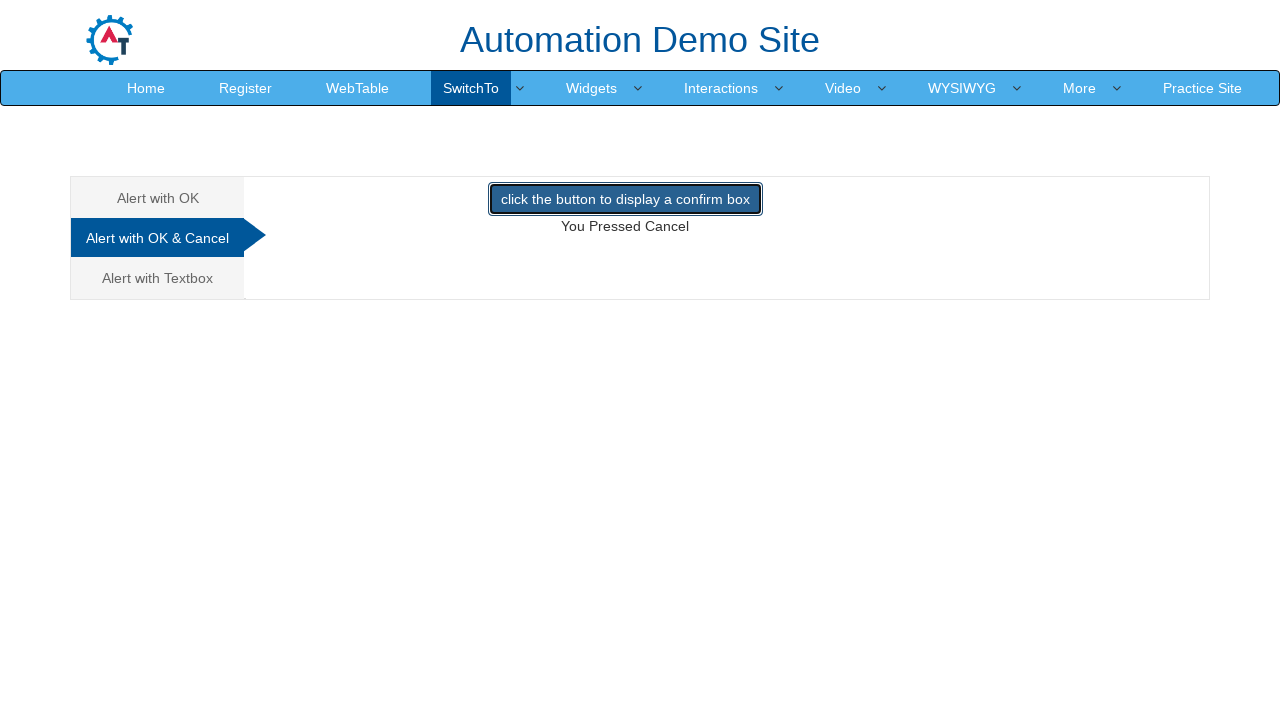